Tests date picker functionality by clicking on the datepicker input field, waiting for the calendar to appear, and selecting a specific date (the 8th of the current month).

Starting URL: https://testautomationpractice.blogspot.com/

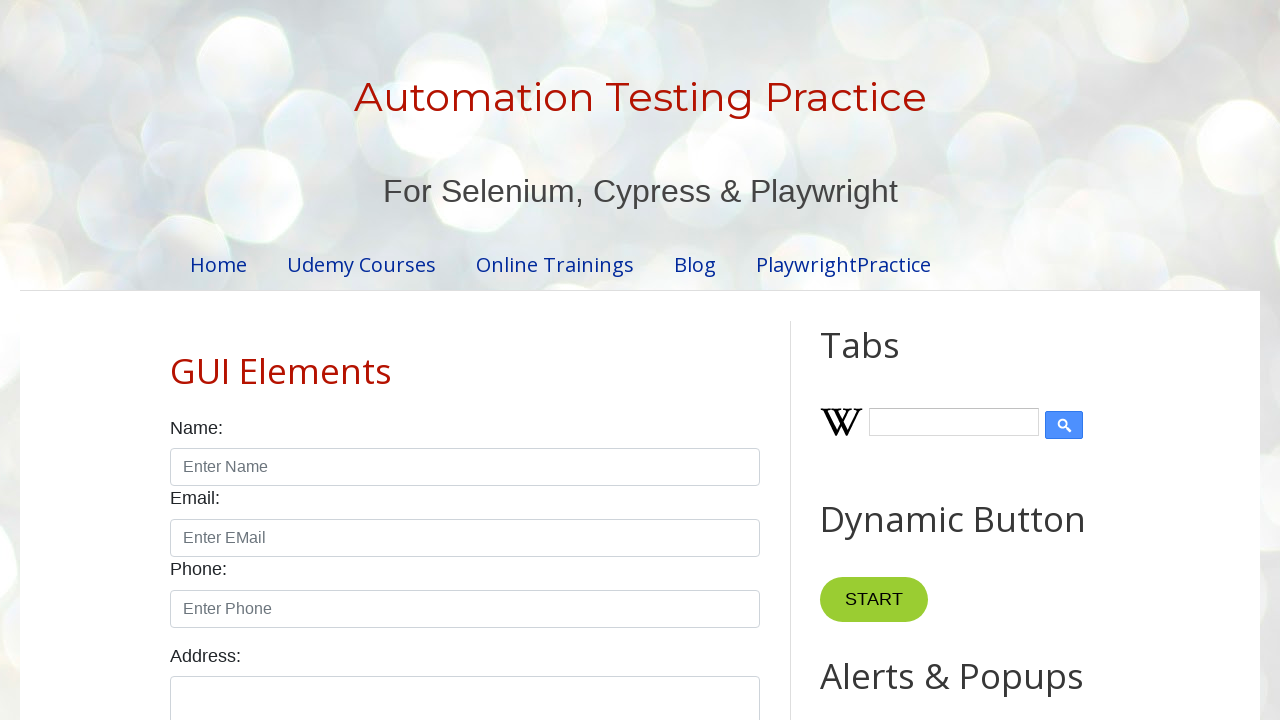

Clicked on datepicker input field to open calendar at (515, 360) on input#datepicker
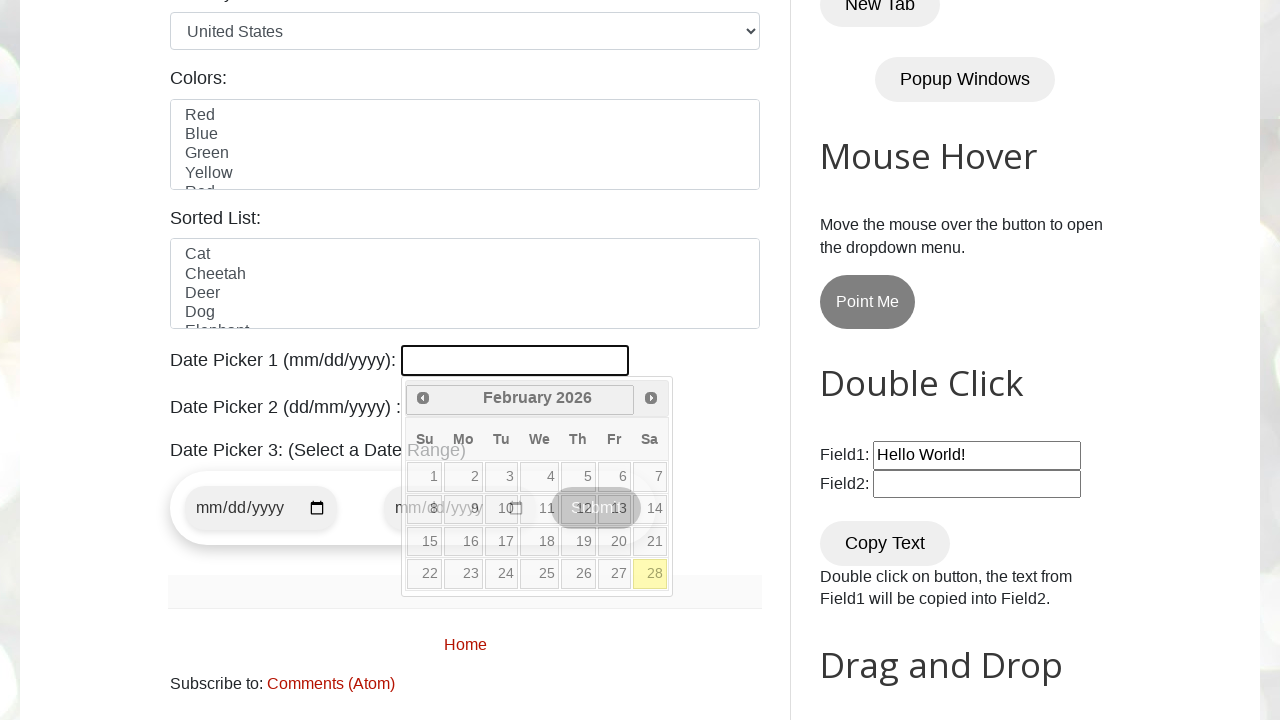

Calendar table appeared and is visible
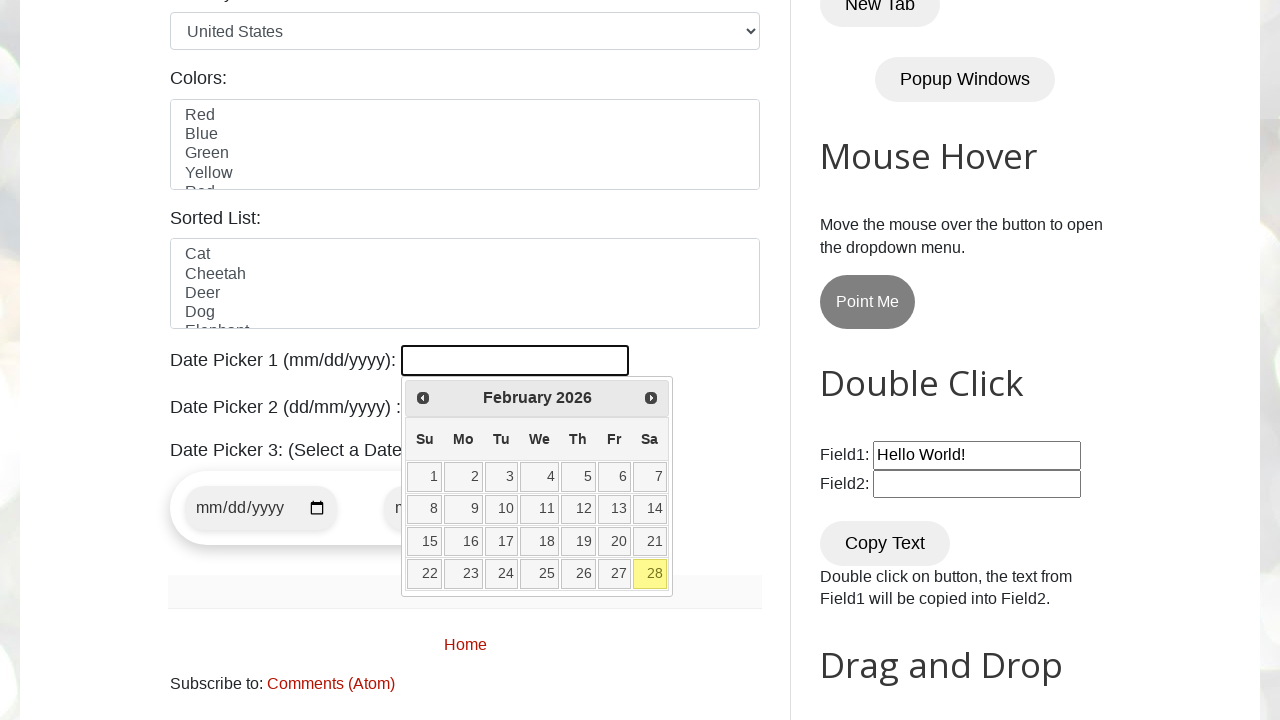

Clicked on date 8 in the calendar at (425, 509) on table.ui-datepicker-calendar tbody td a >> nth=7
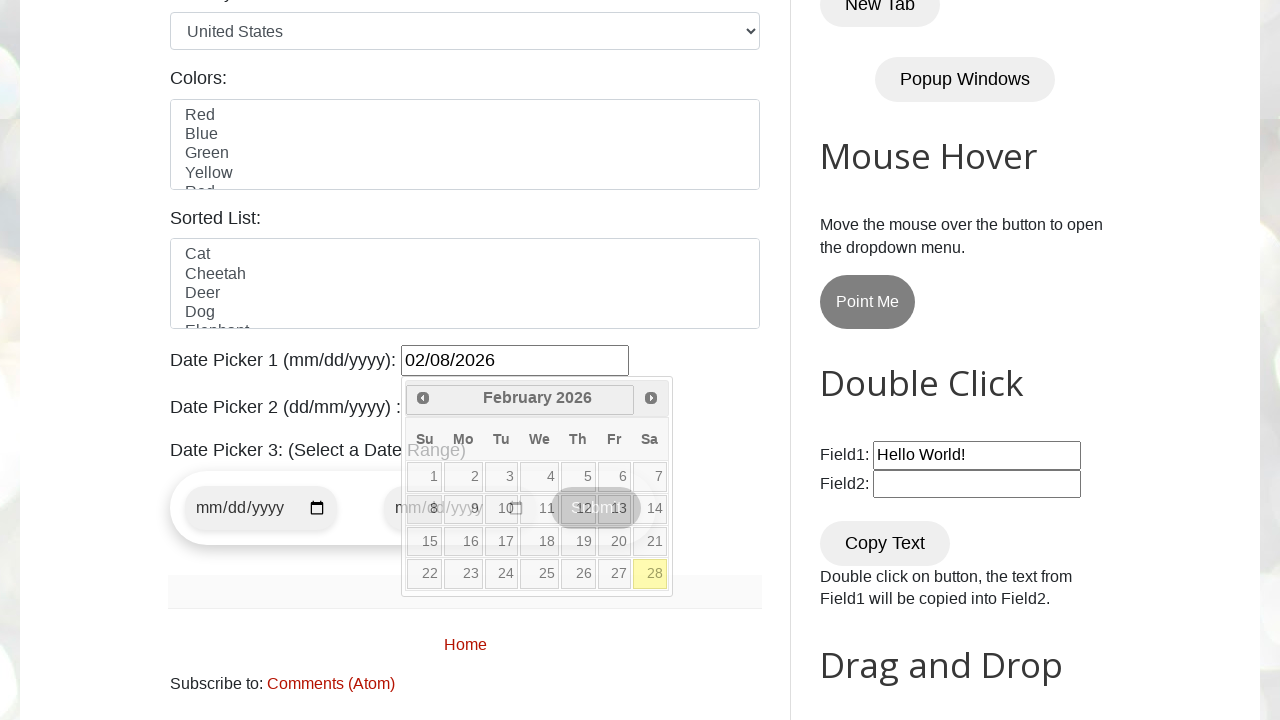

Waited for calendar to close and date selection to complete
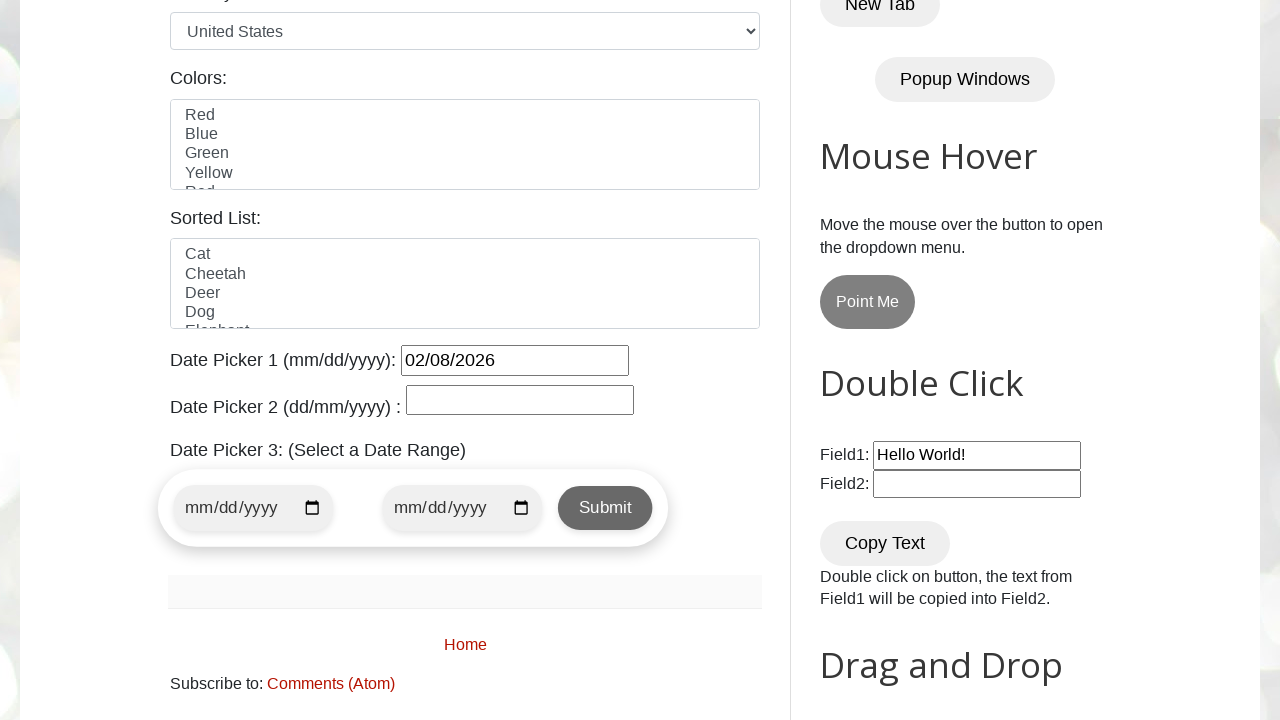

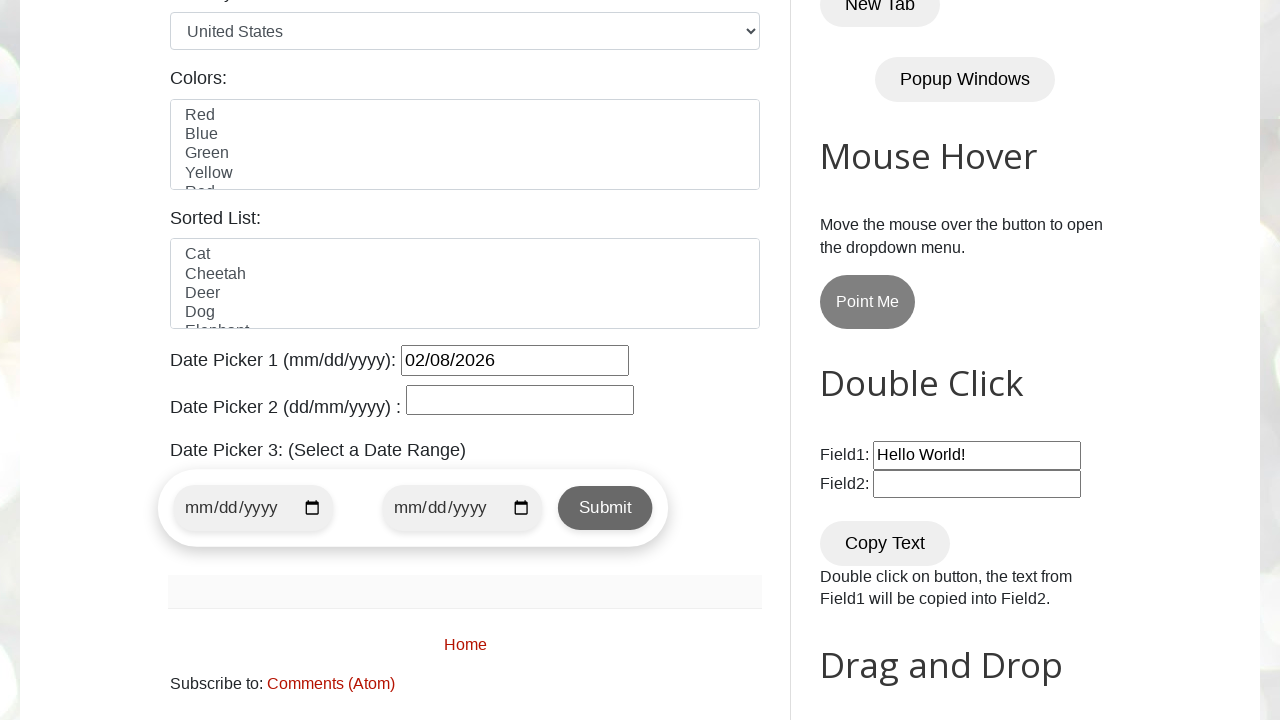